Tests drag and drop functionality within an iframe on the jQuery UI demo page by dragging an element and dropping it onto a target area

Starting URL: https://jqueryui.com/droppable/

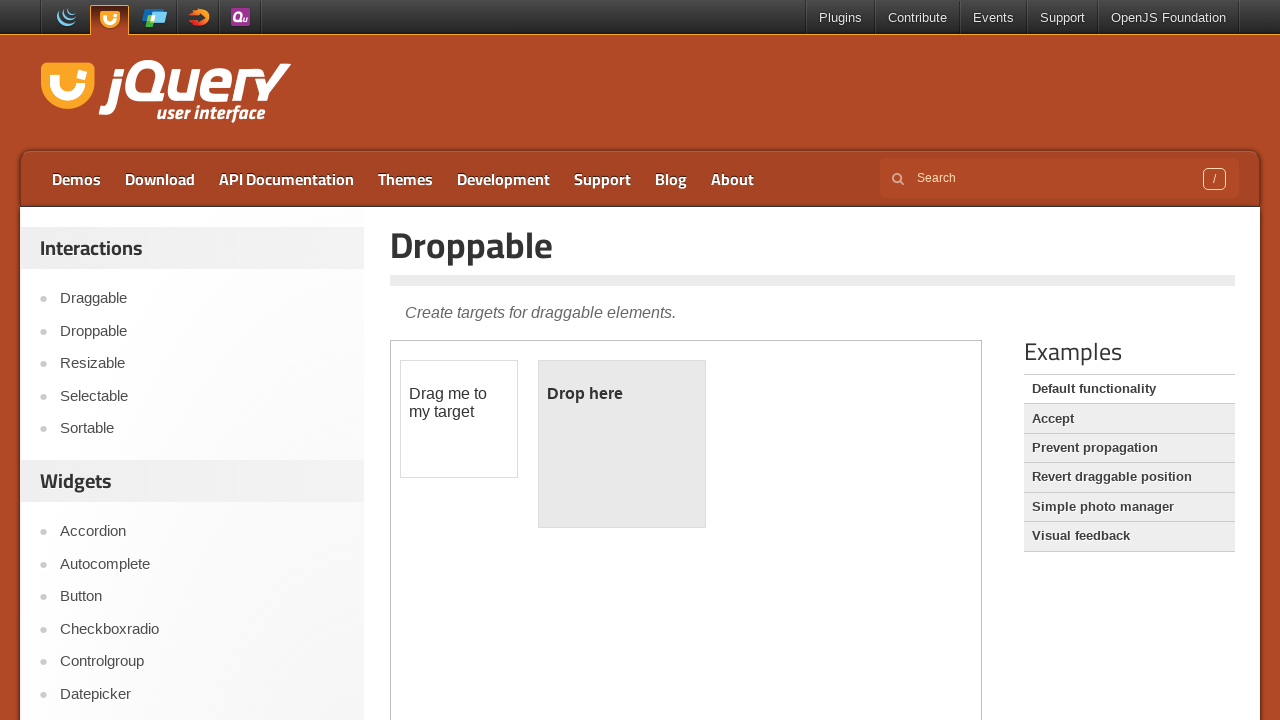

Navigated to jQuery UI droppable demo page
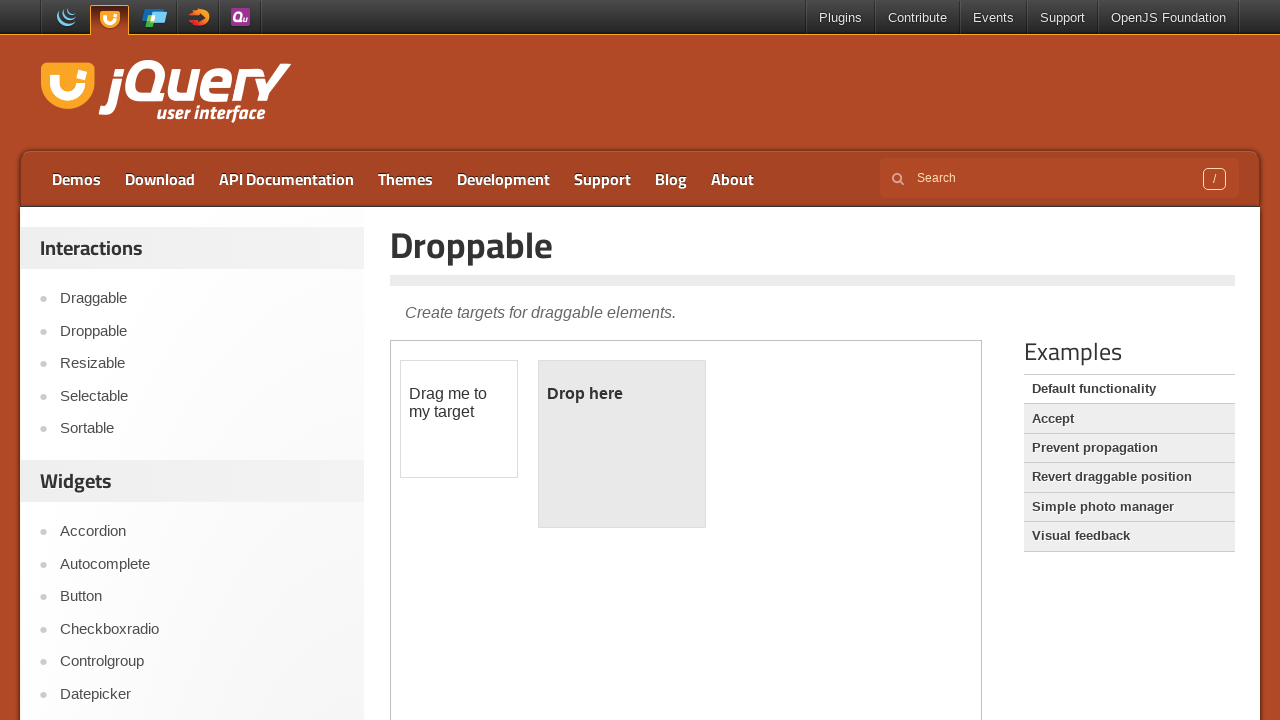

Located demo iframe
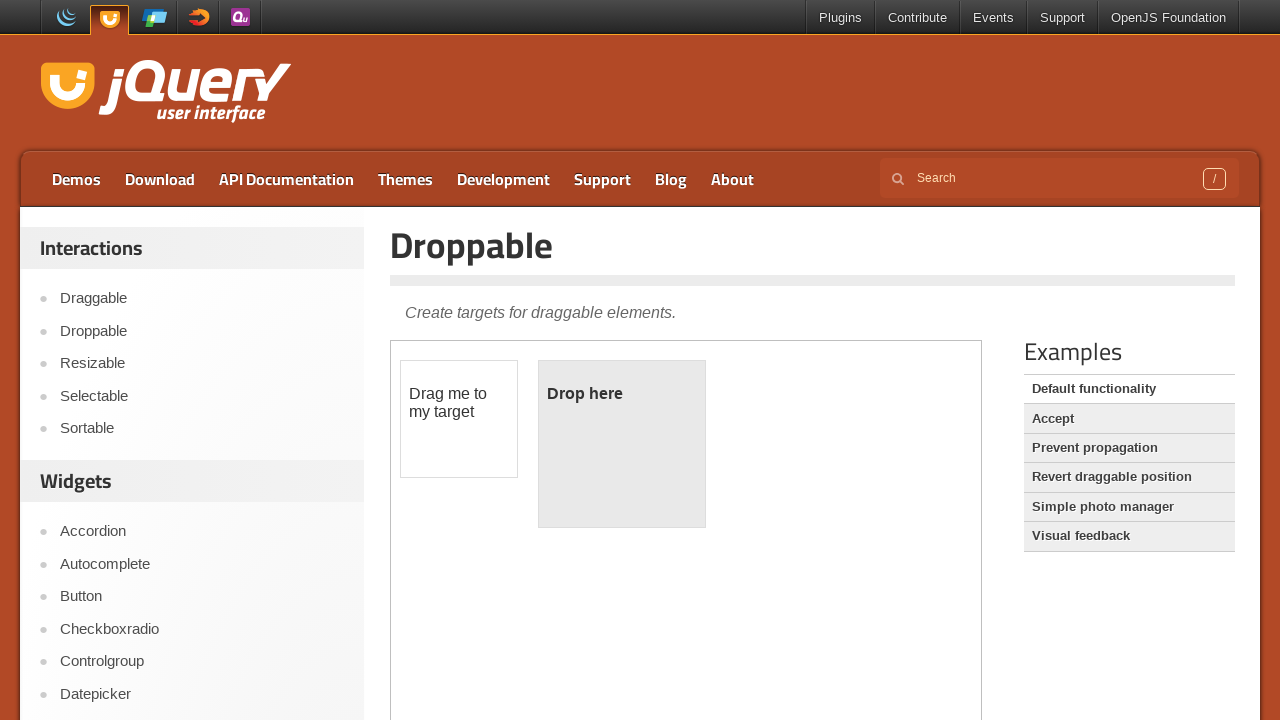

Located draggable element within iframe
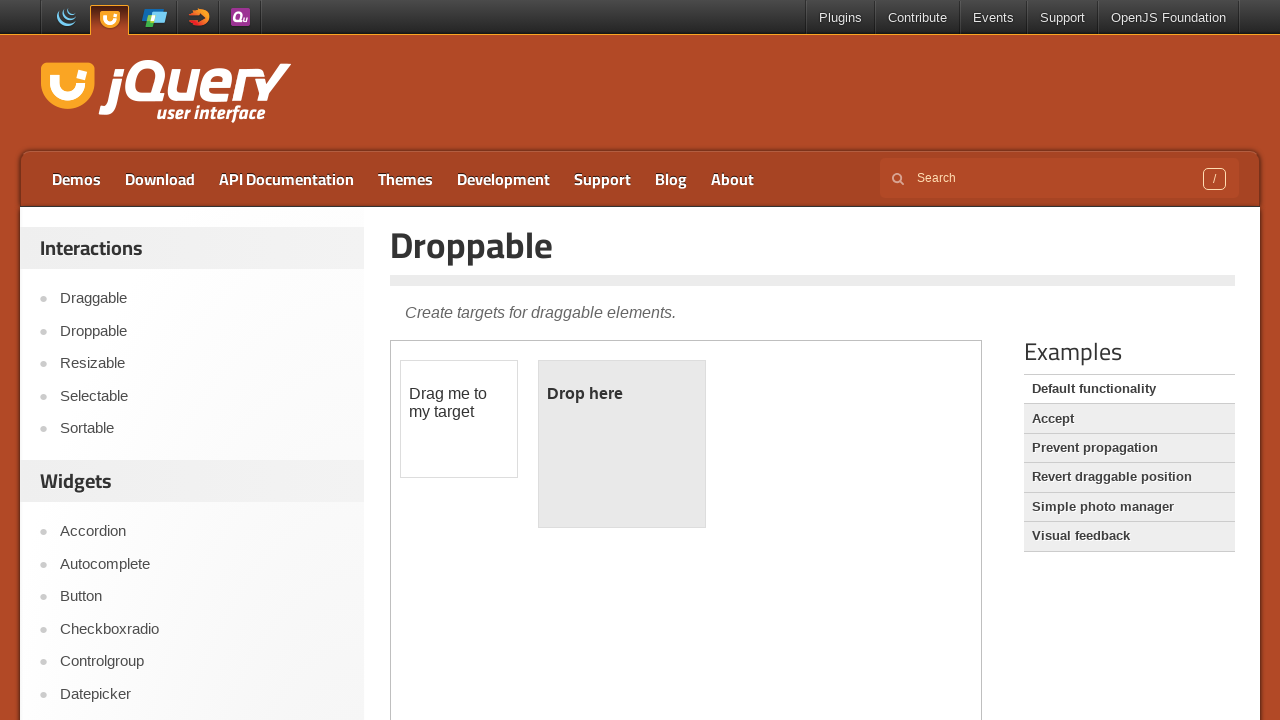

Located droppable target element within iframe
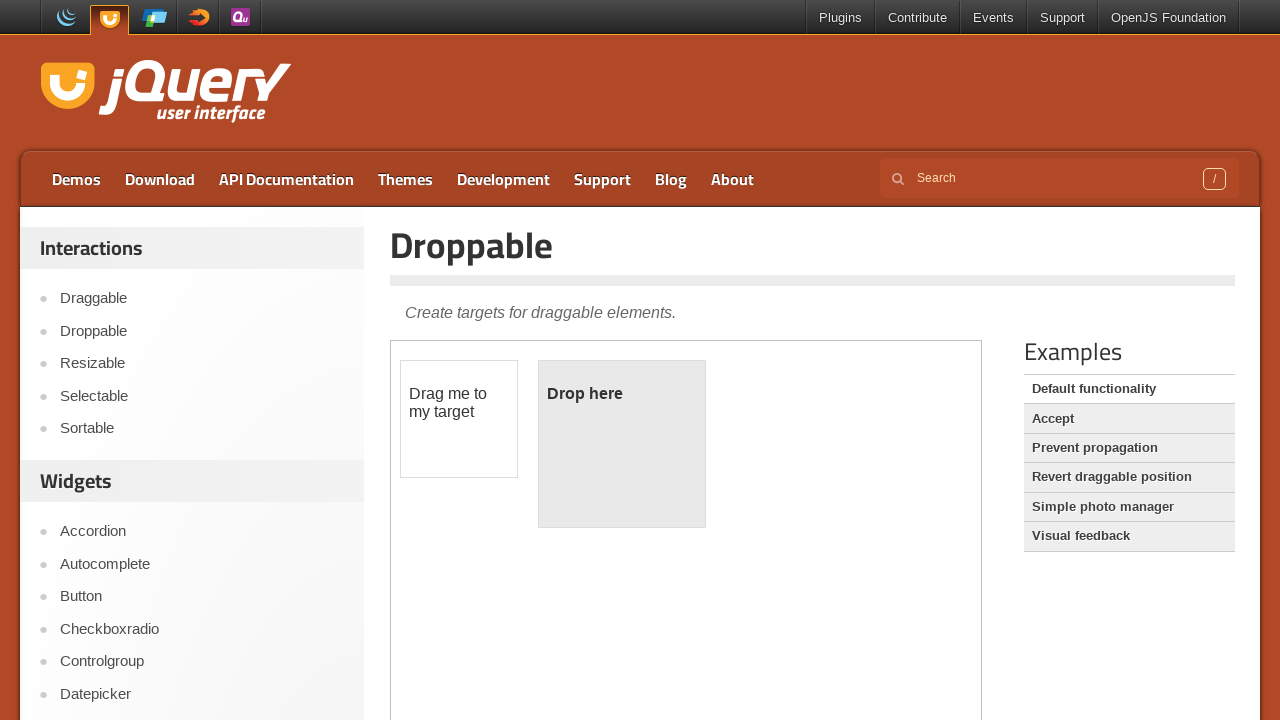

Dragged draggable element onto droppable target at (622, 444)
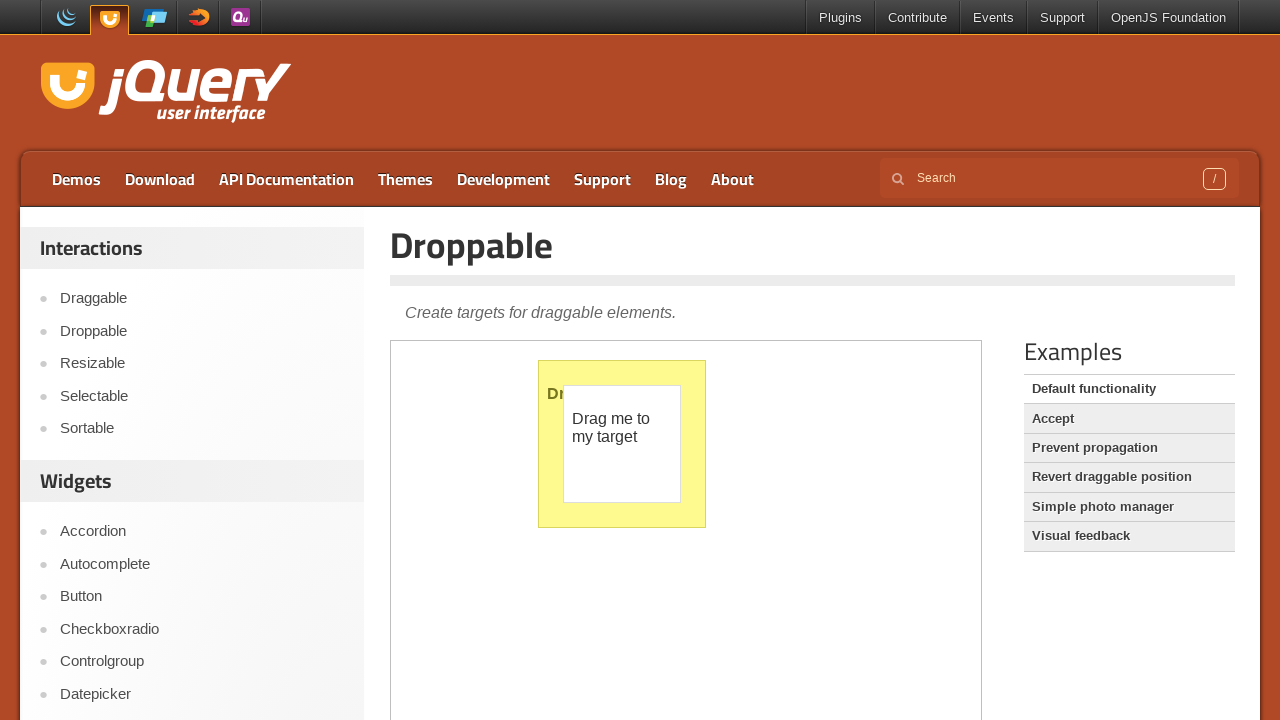

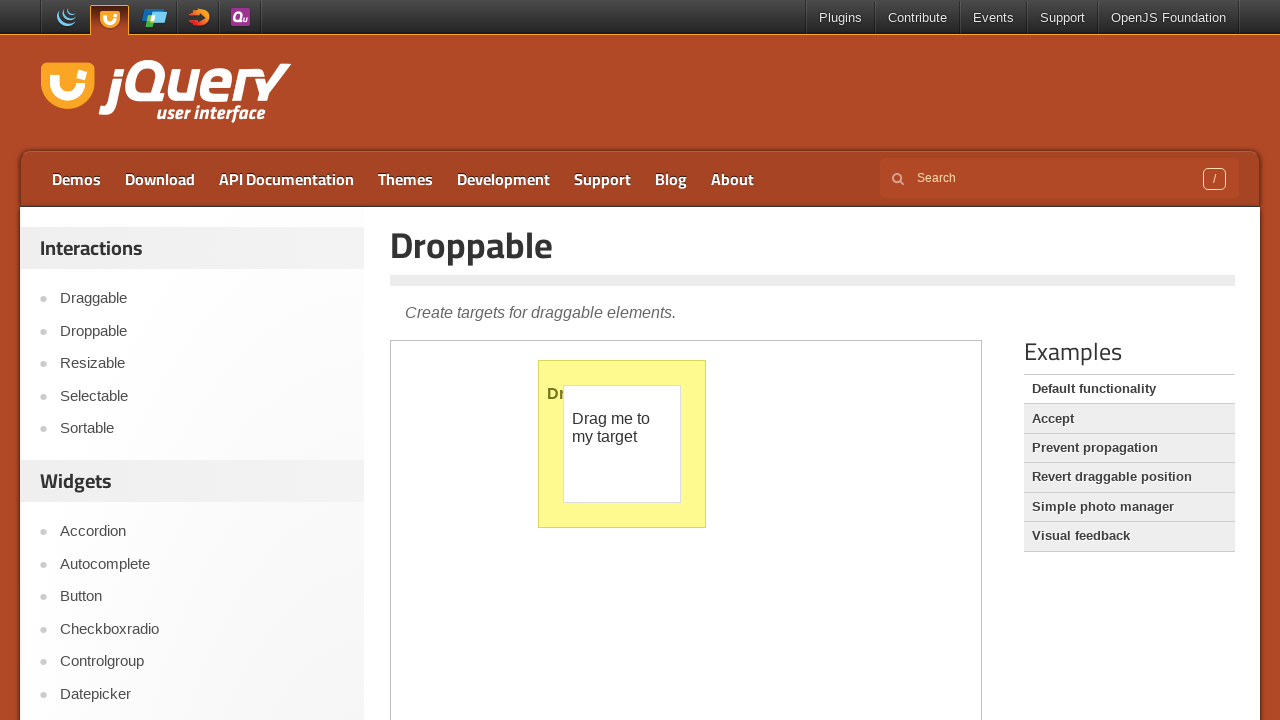